Tests the second checkbox on the page by verifying it starts checked, clicking it, and verifying it becomes unchecked

Starting URL: https://the-internet.herokuapp.com/checkboxes

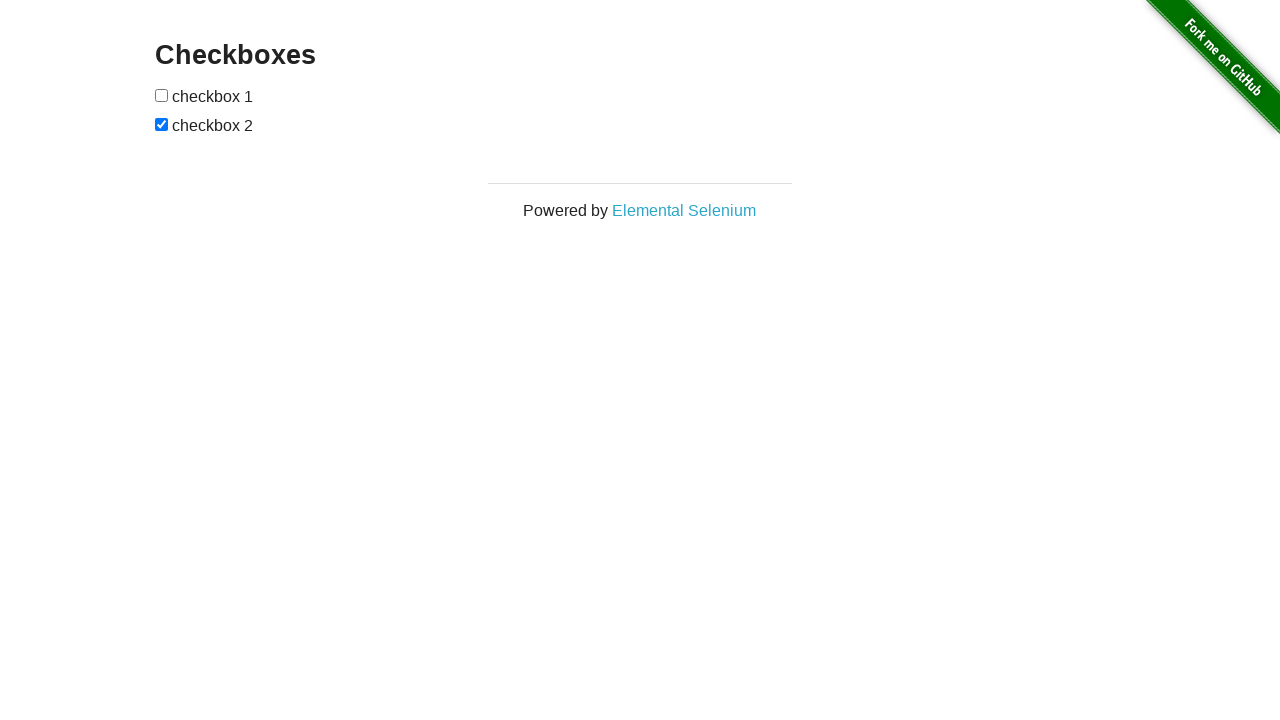

Navigated to checkboxes page
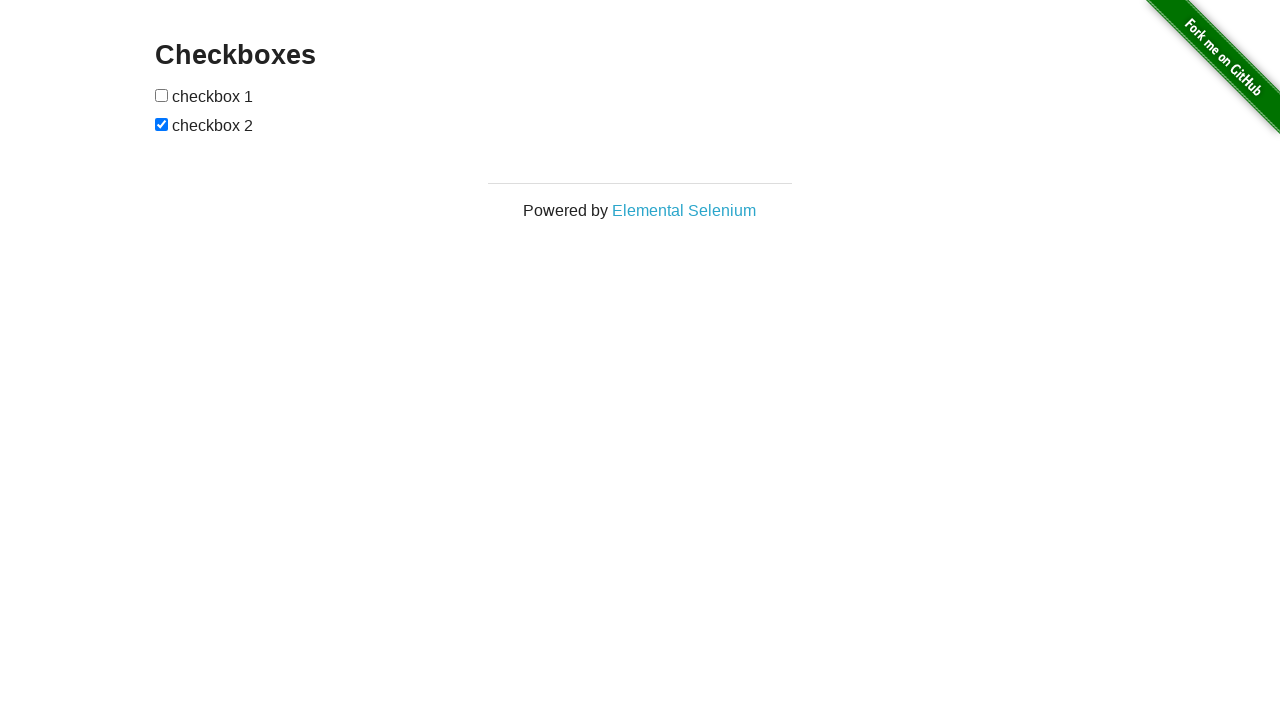

Located second checkbox element
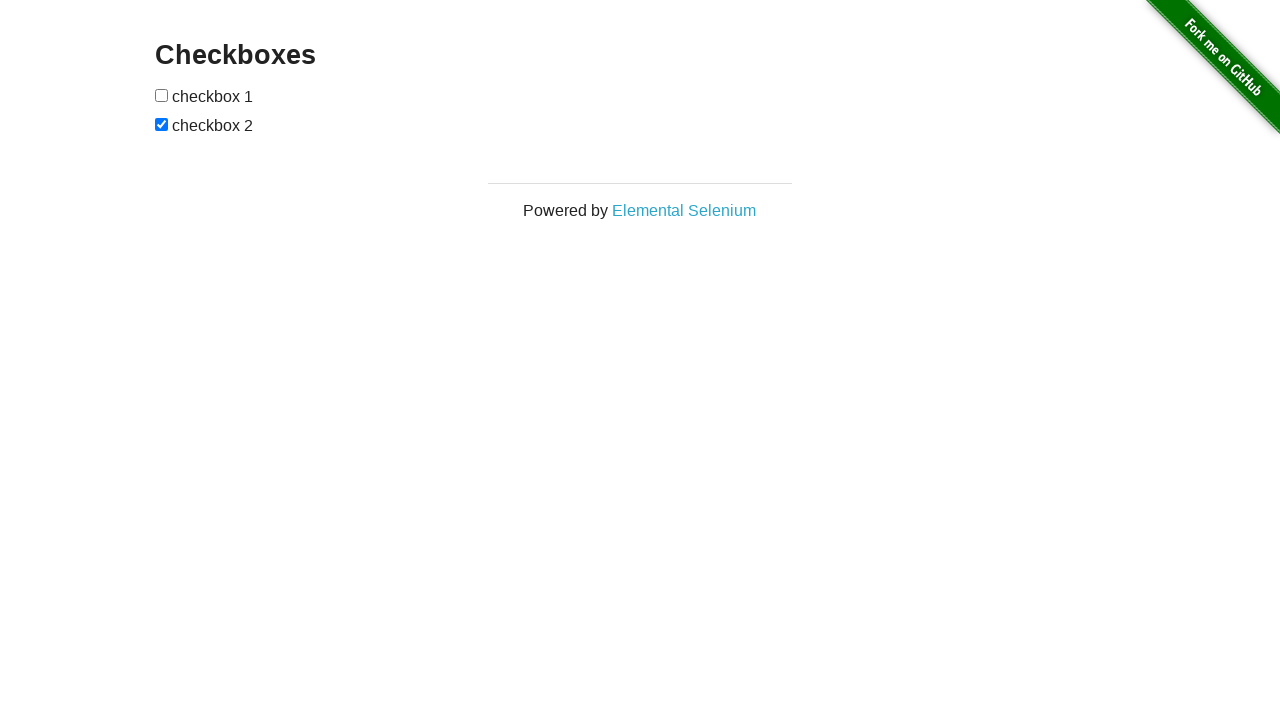

Verified second checkbox is initially checked
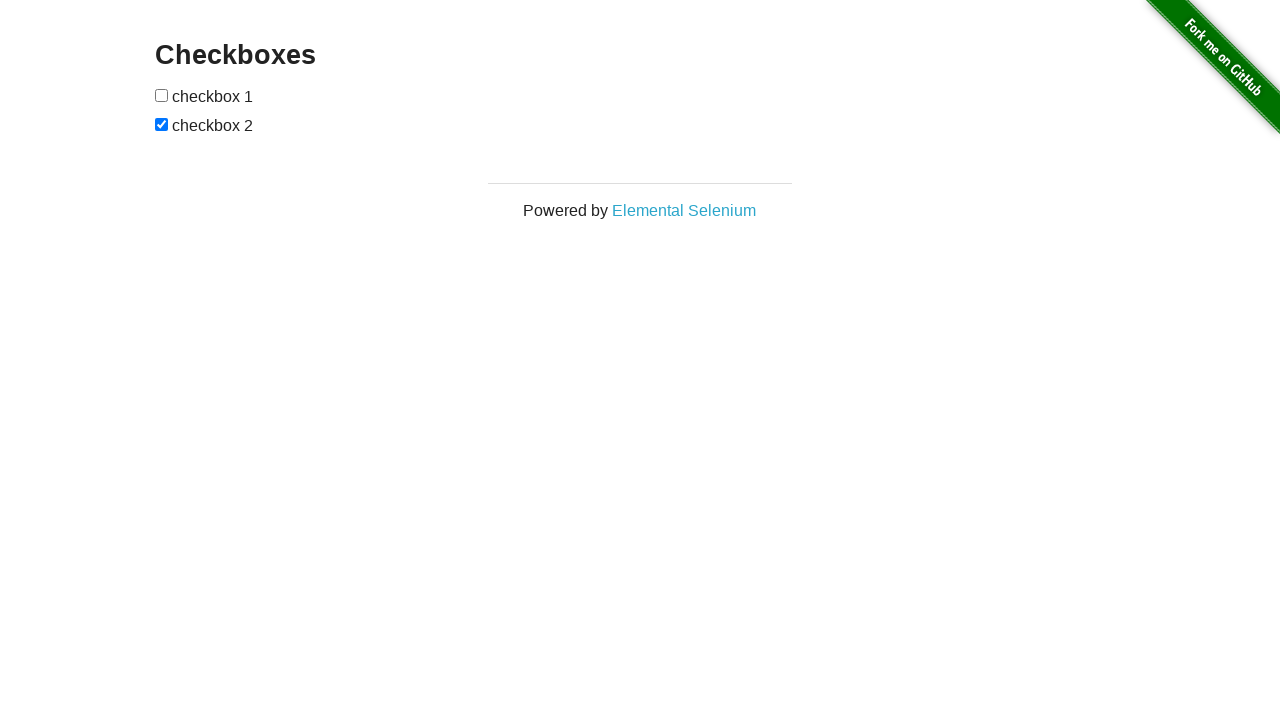

Clicked second checkbox to uncheck it at (162, 124) on xpath=//body/div[2]/div[1]/div[1]/form[1]/input[2]
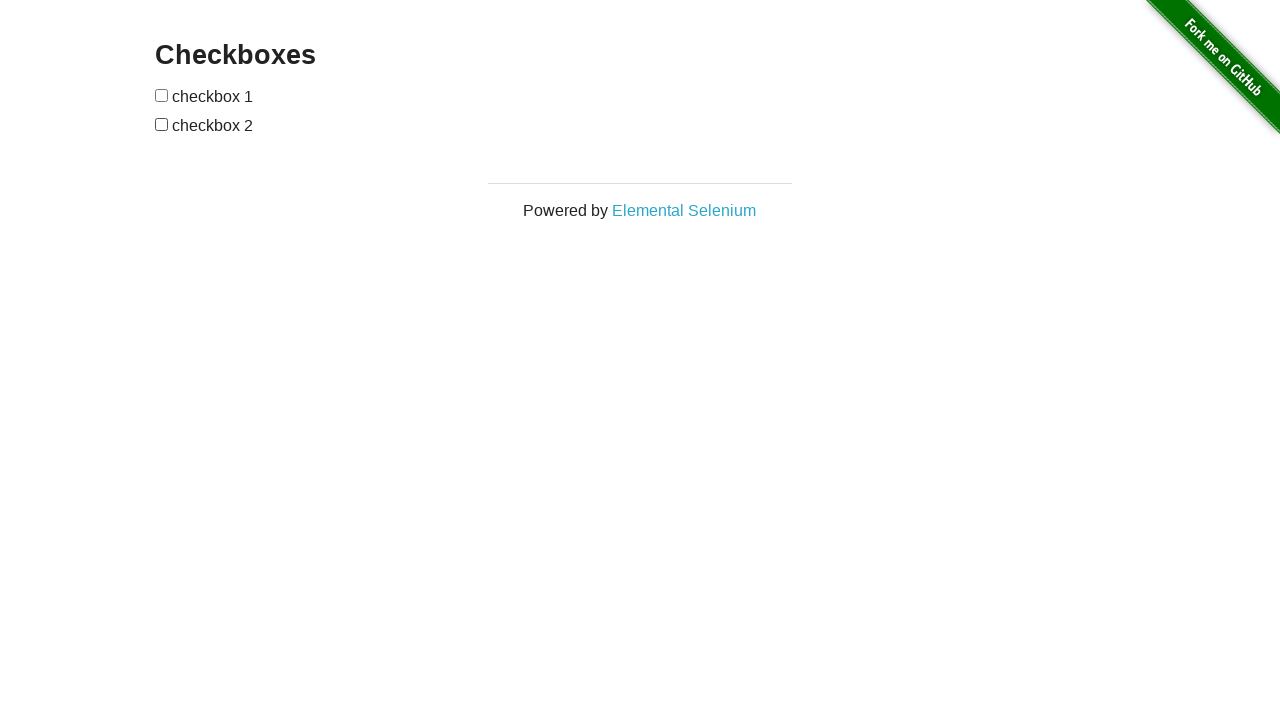

Verified second checkbox is now unchecked
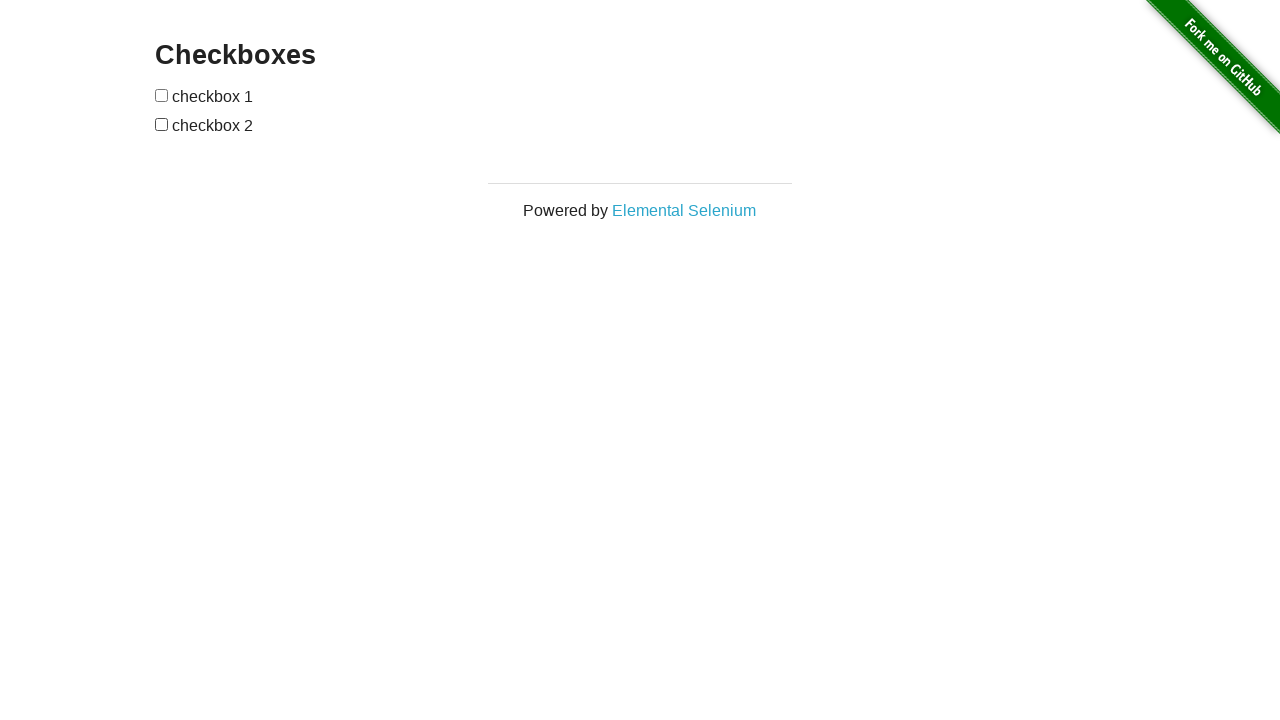

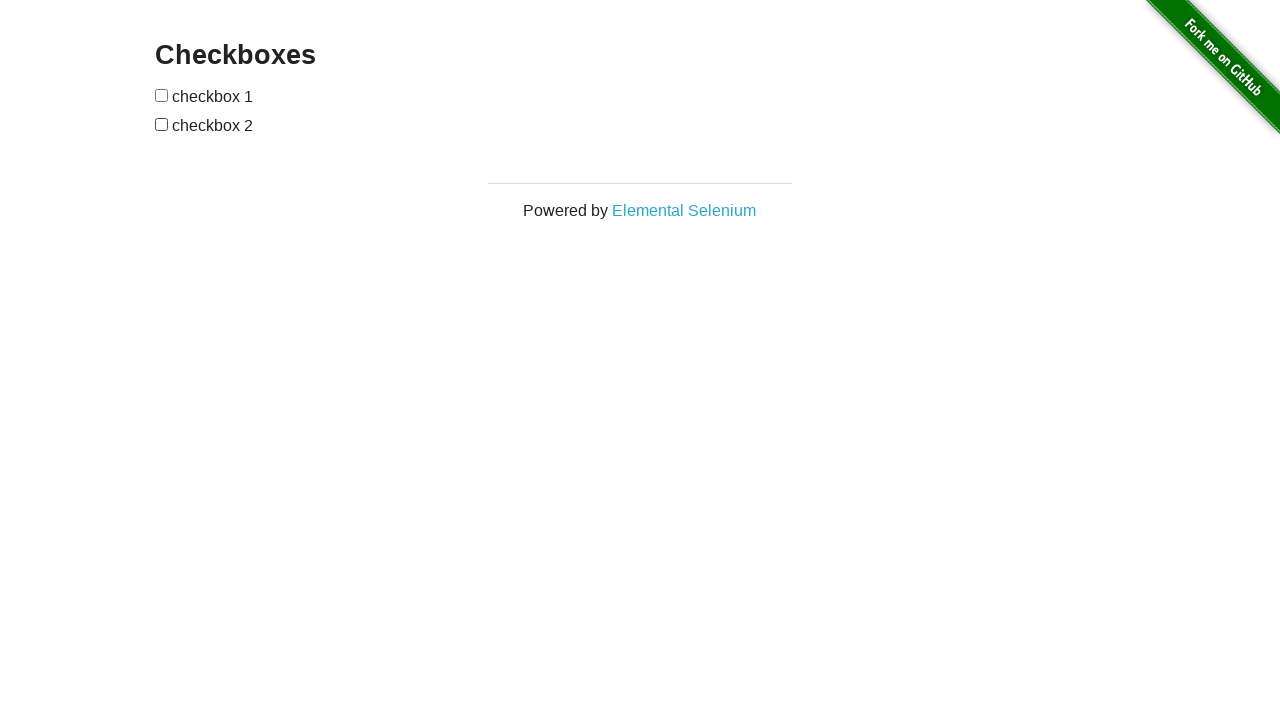